Navigates to YouTube homepage and captures a screenshot to verify the page loads correctly

Starting URL: http://youtube.com/

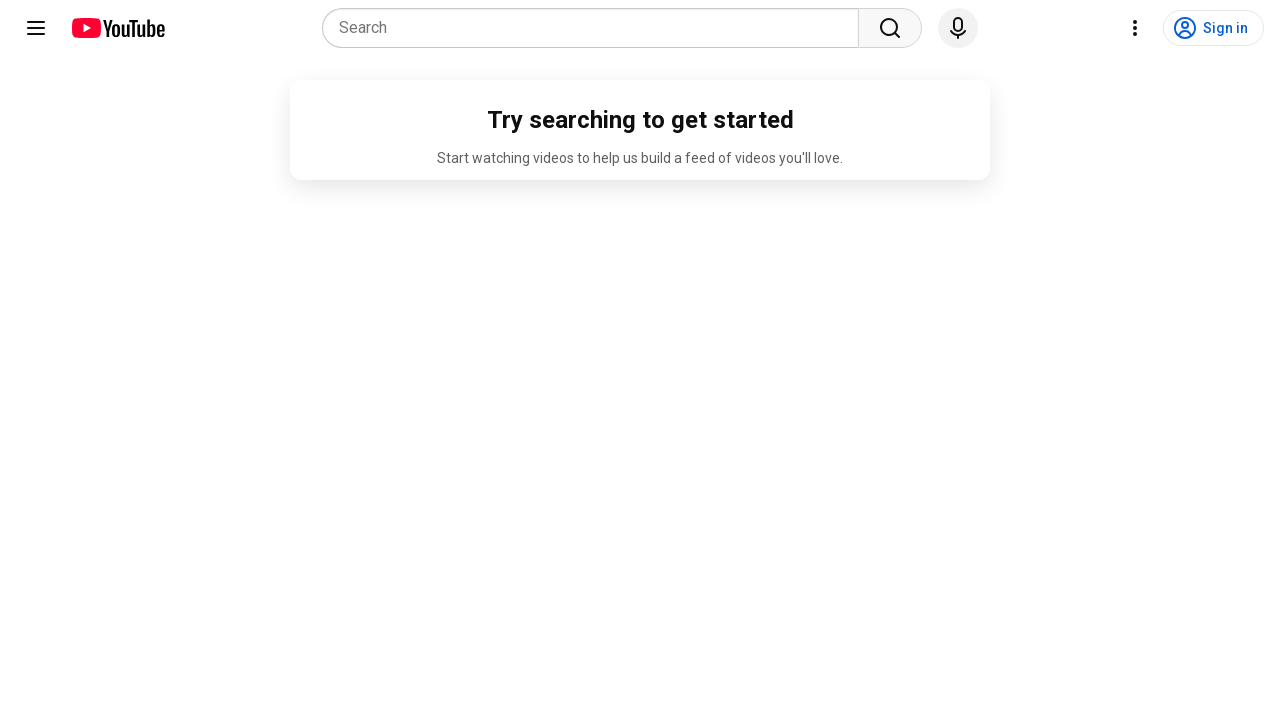

Navigated to YouTube homepage
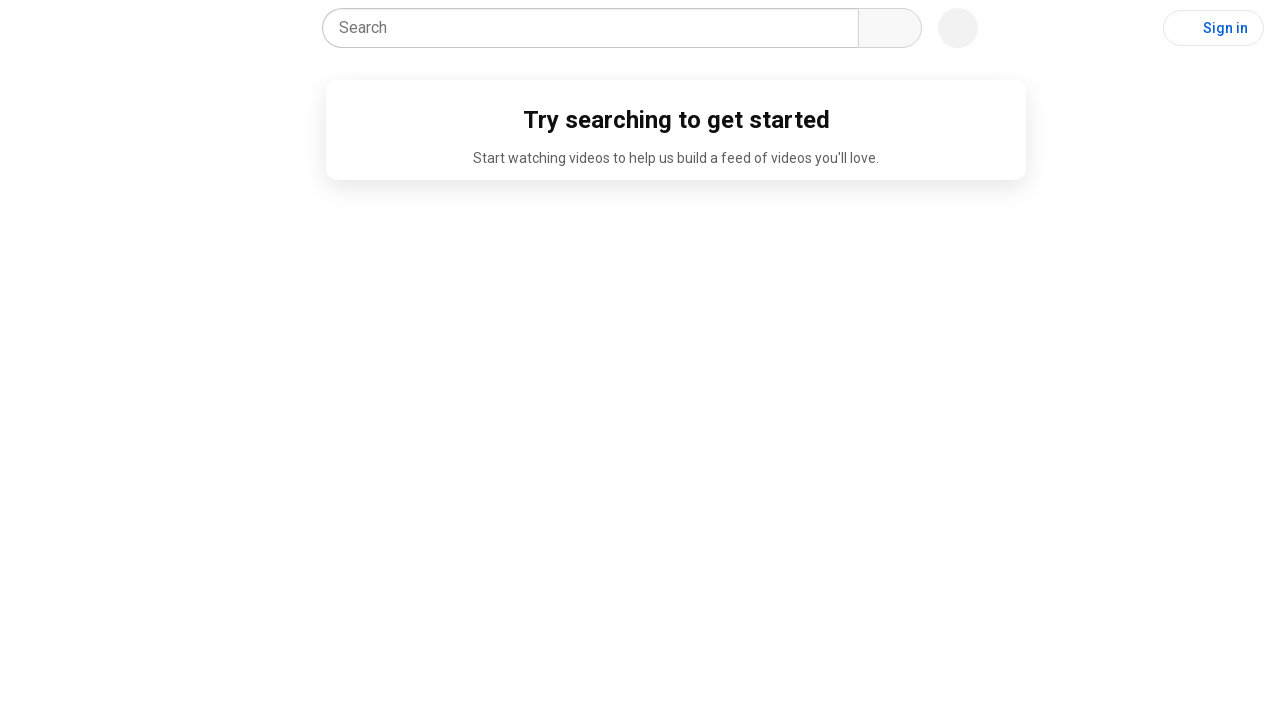

Page fully loaded - network idle state reached
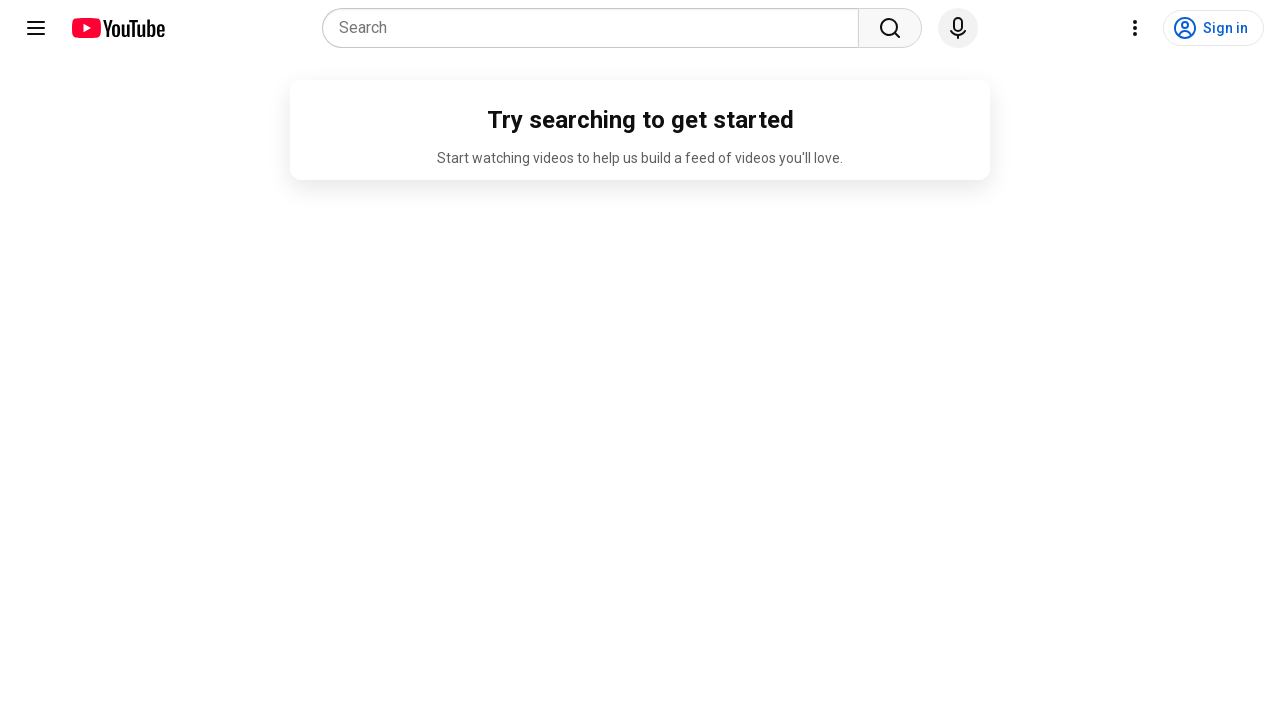

Captured final screenshot to verify YouTube homepage displays correctly
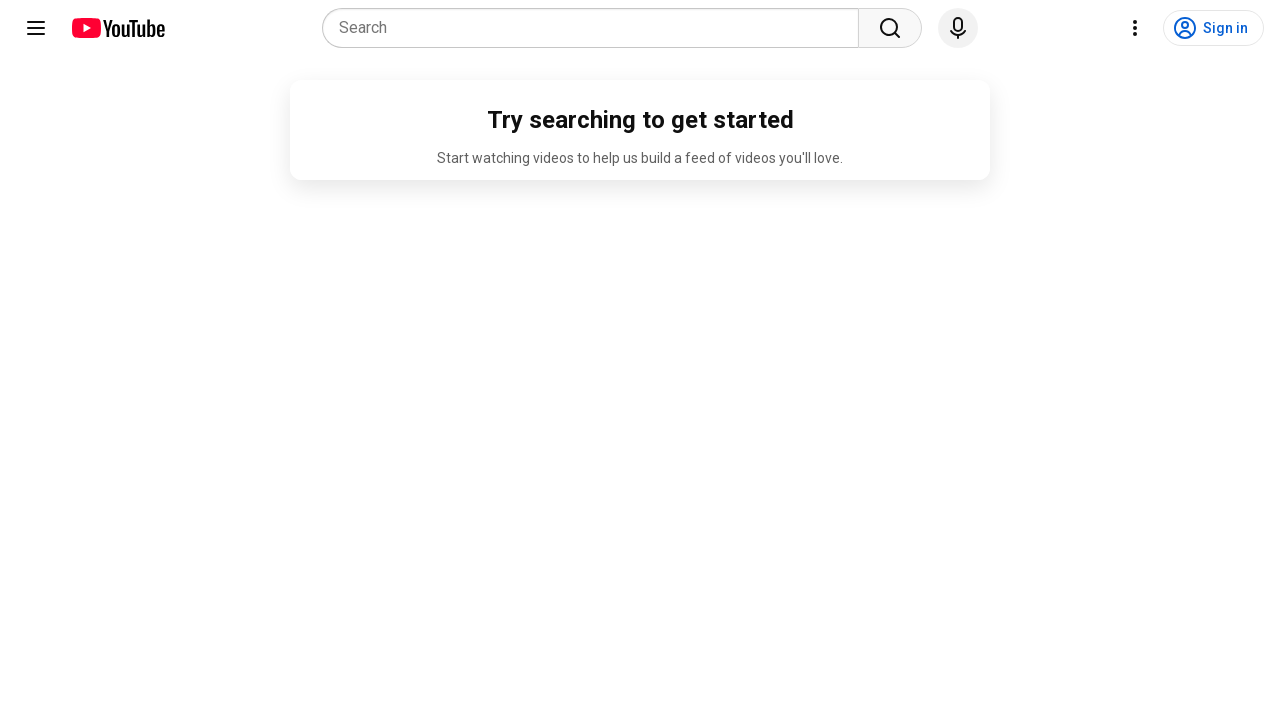

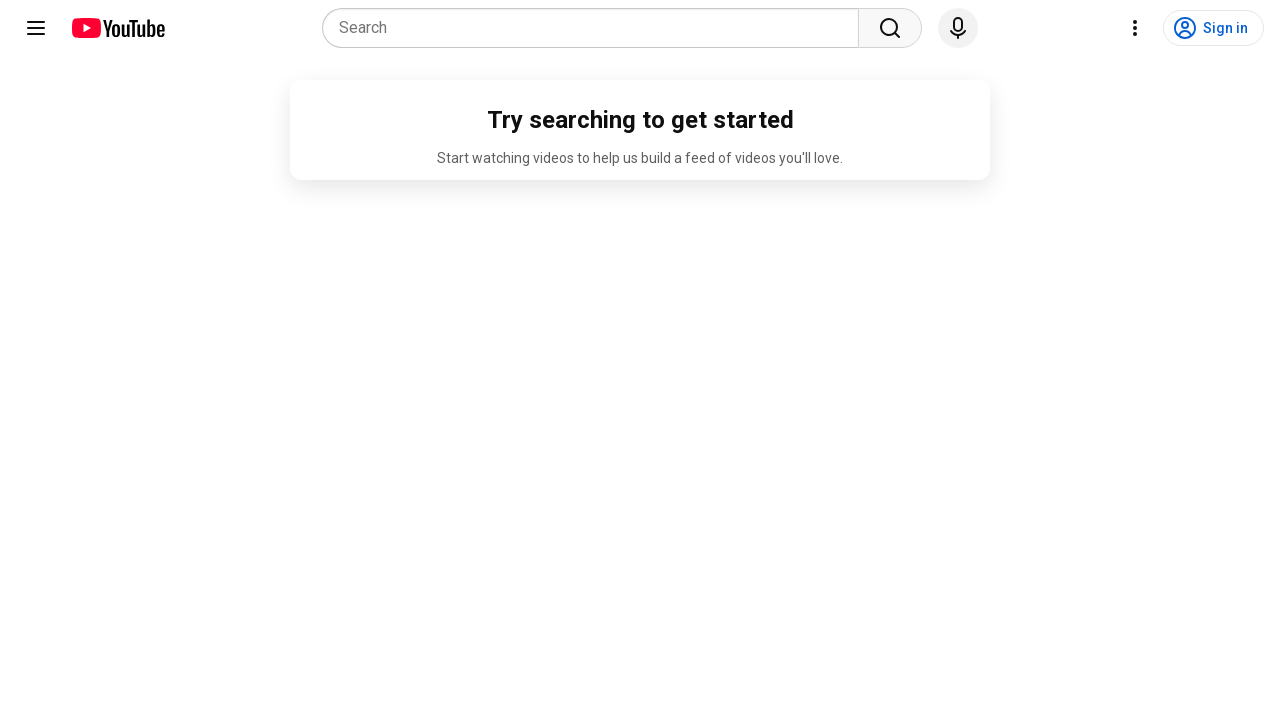